Tests browser window maximize functionality by navigating to a website and maximizing the browser window

Starting URL: https://www.mountsinai.org/

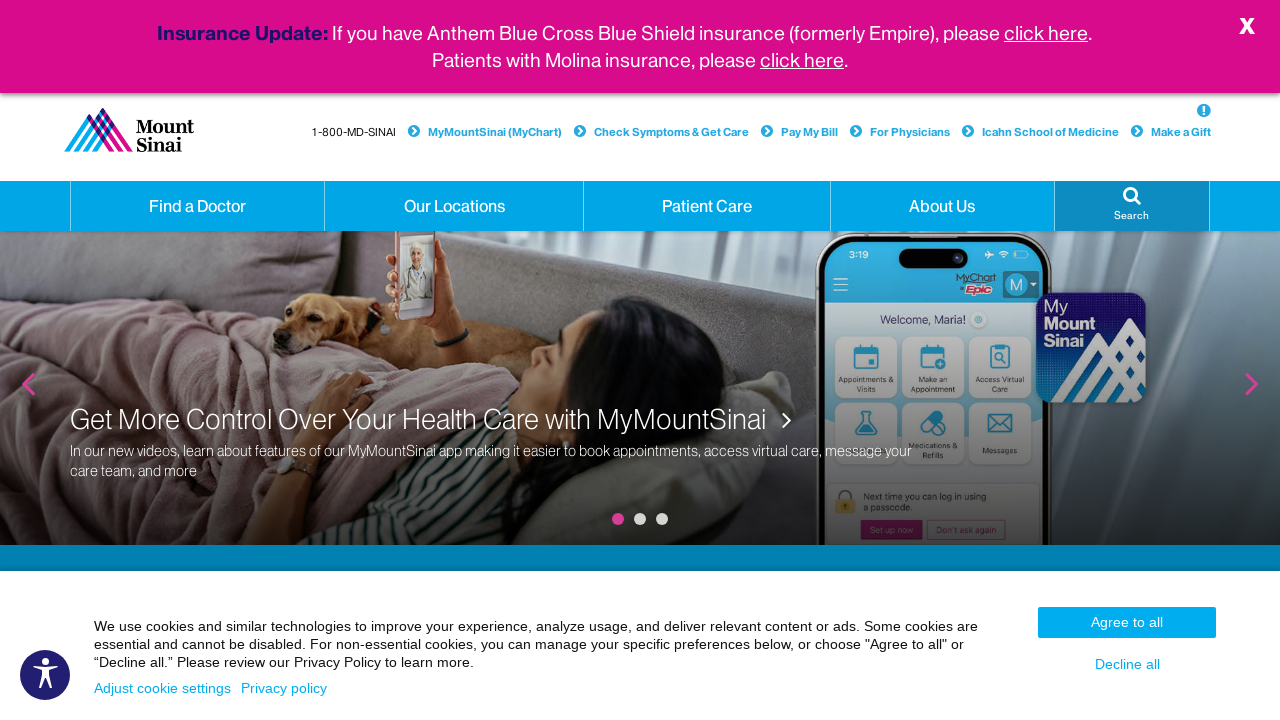

Navigated to https://www.mountsinai.org/
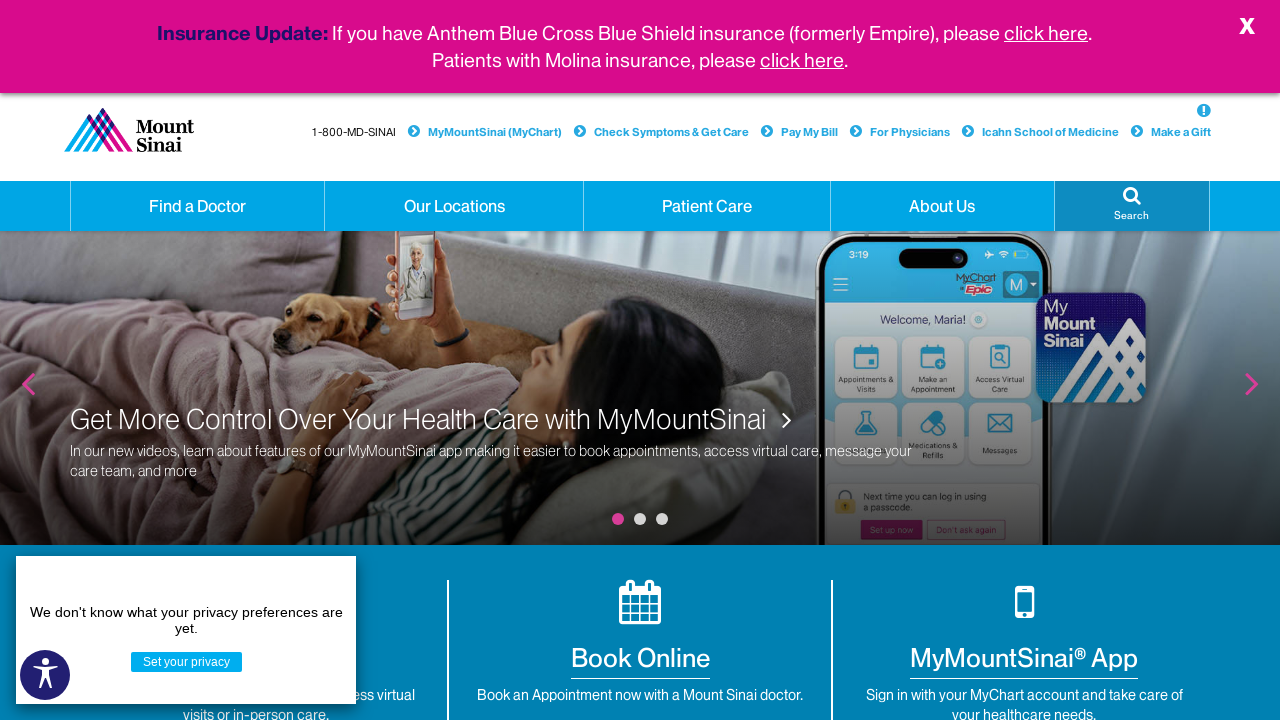

Set viewport size to 1920x1080 to maximize browser window
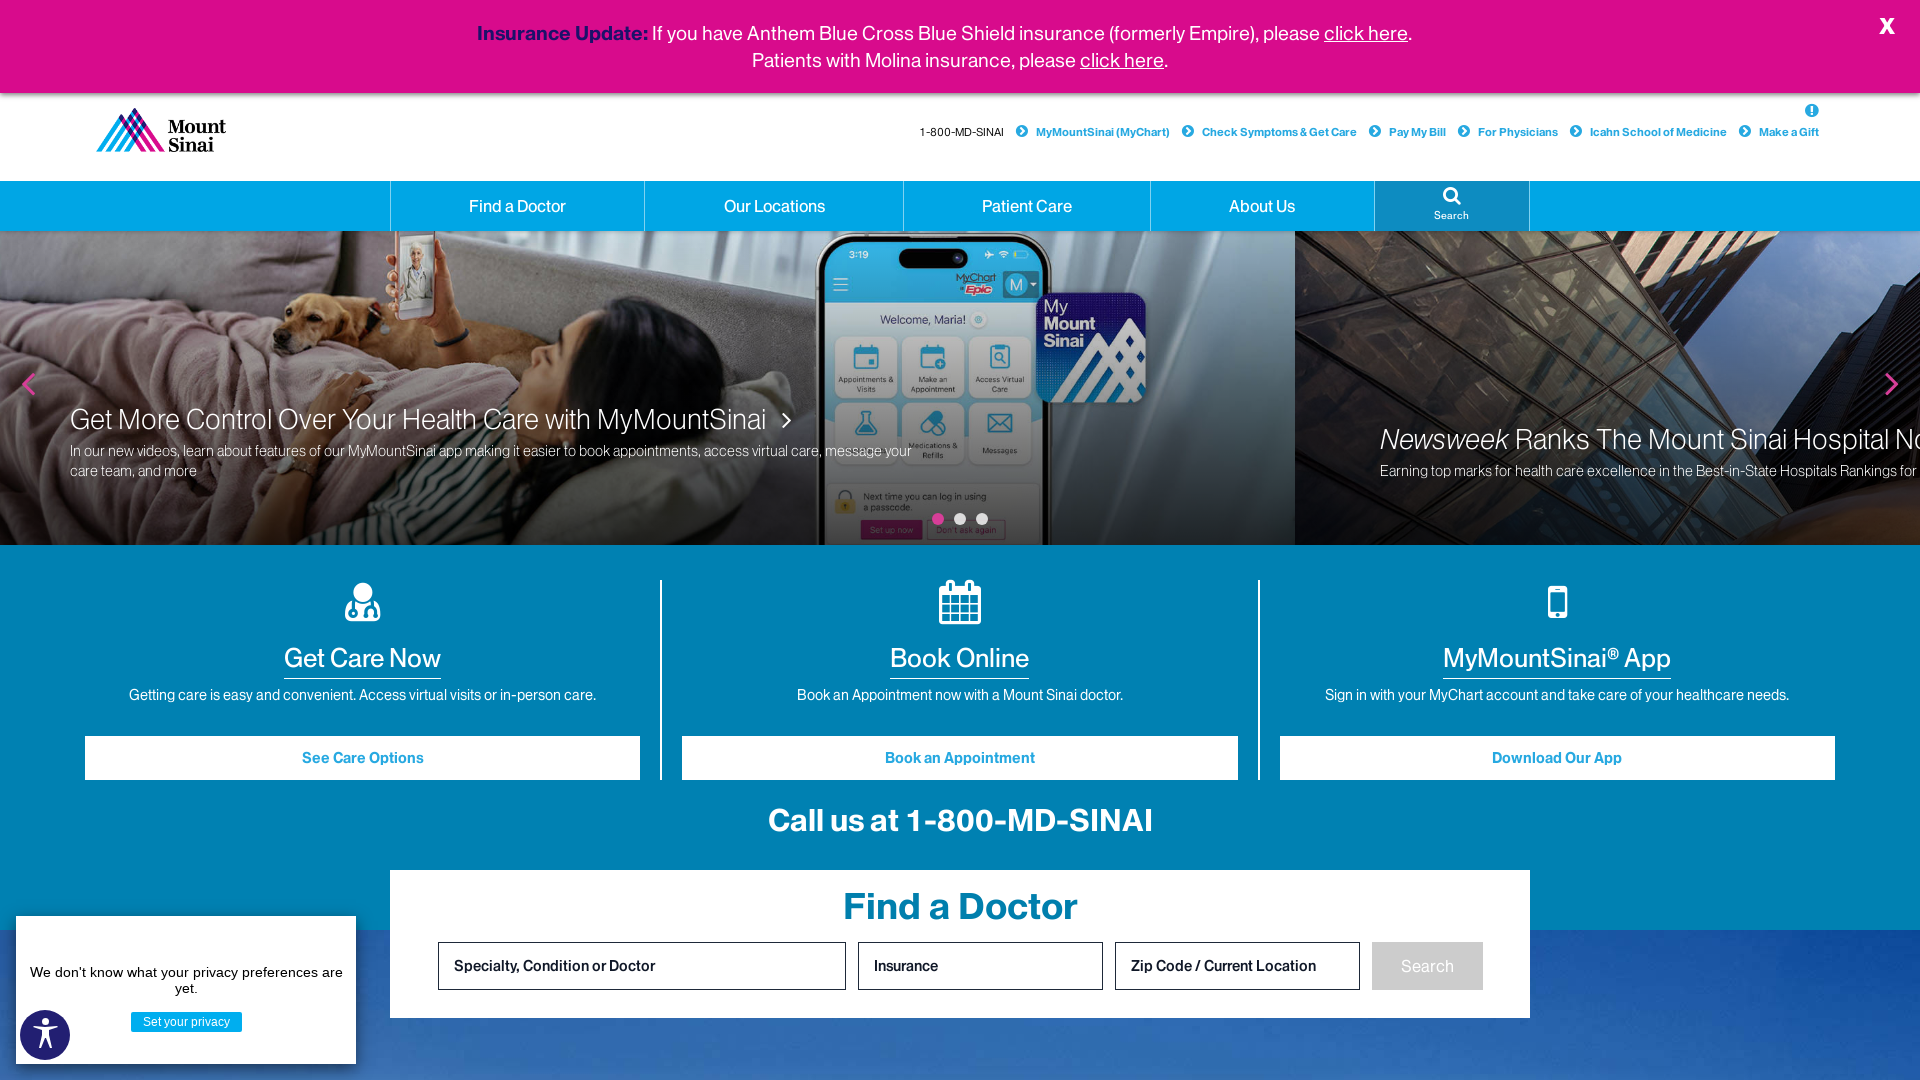

Waited 2000ms to observe the maximized window
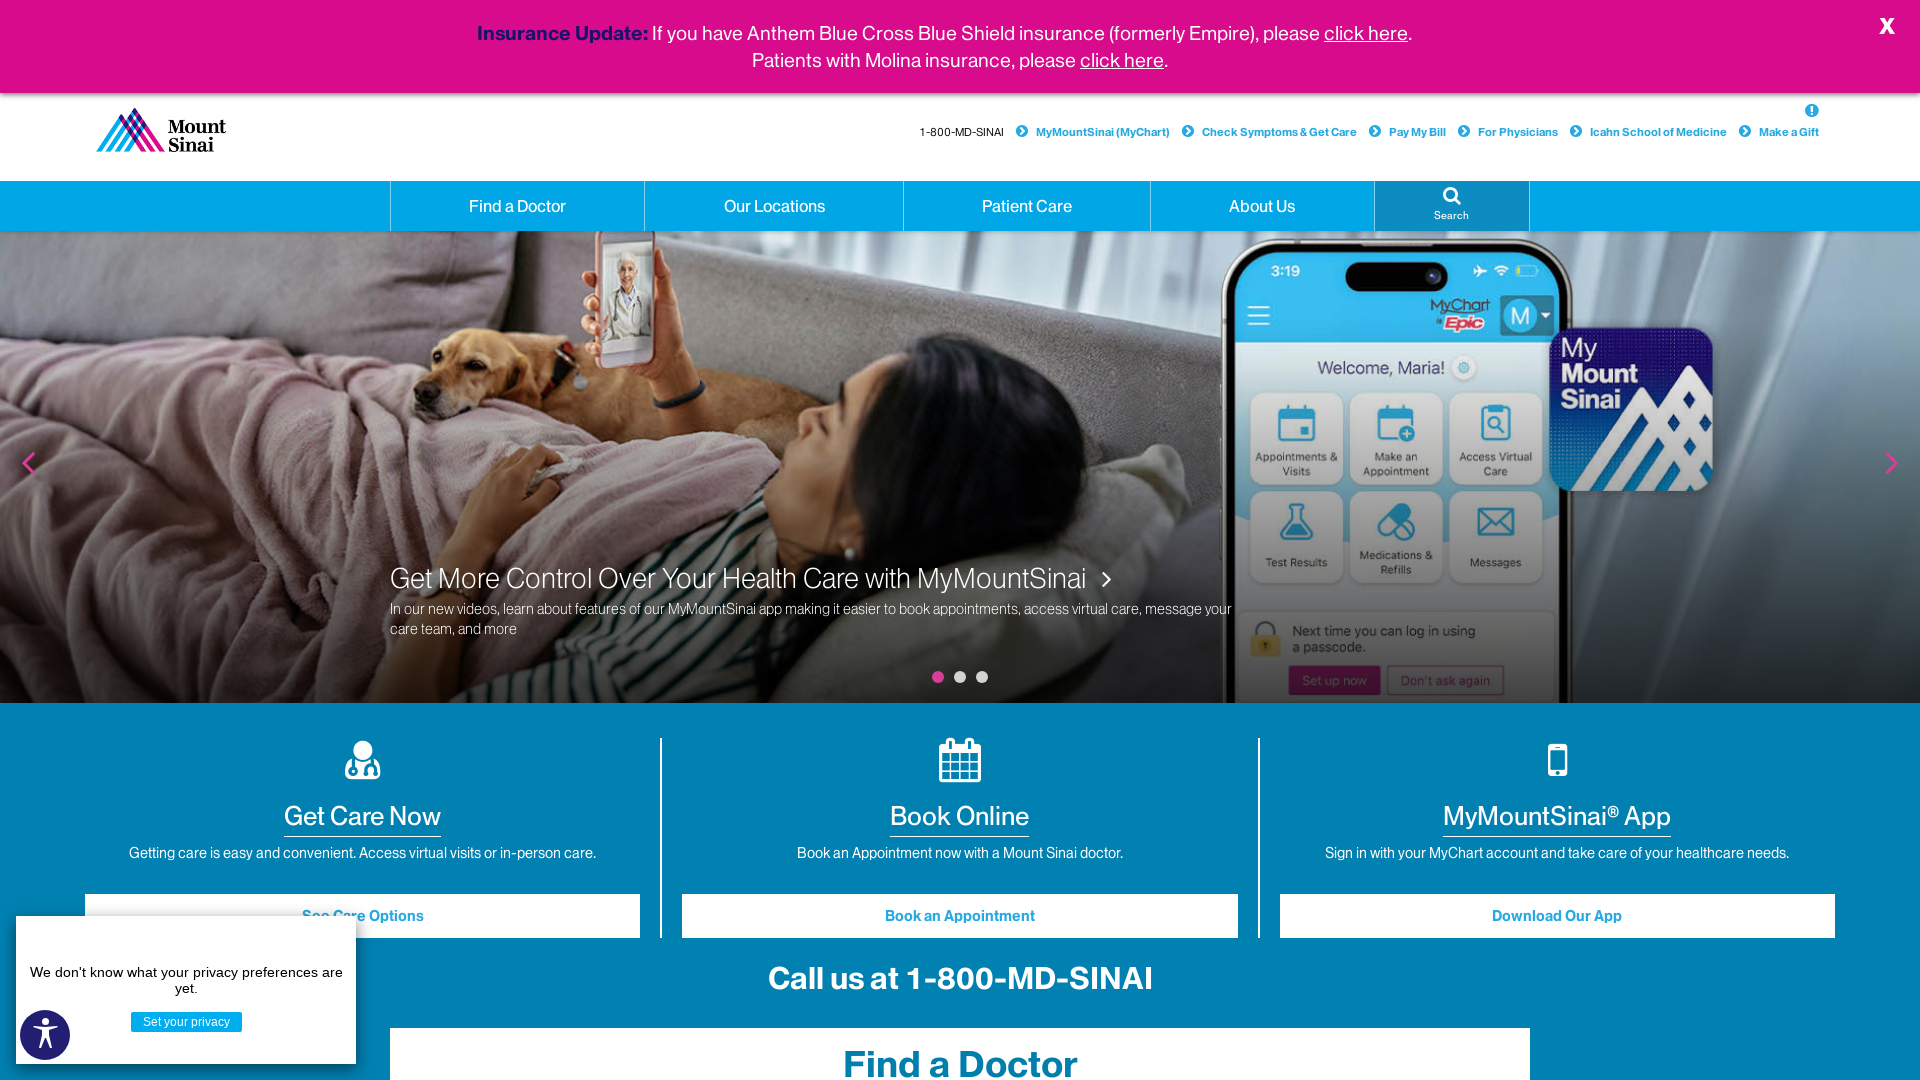

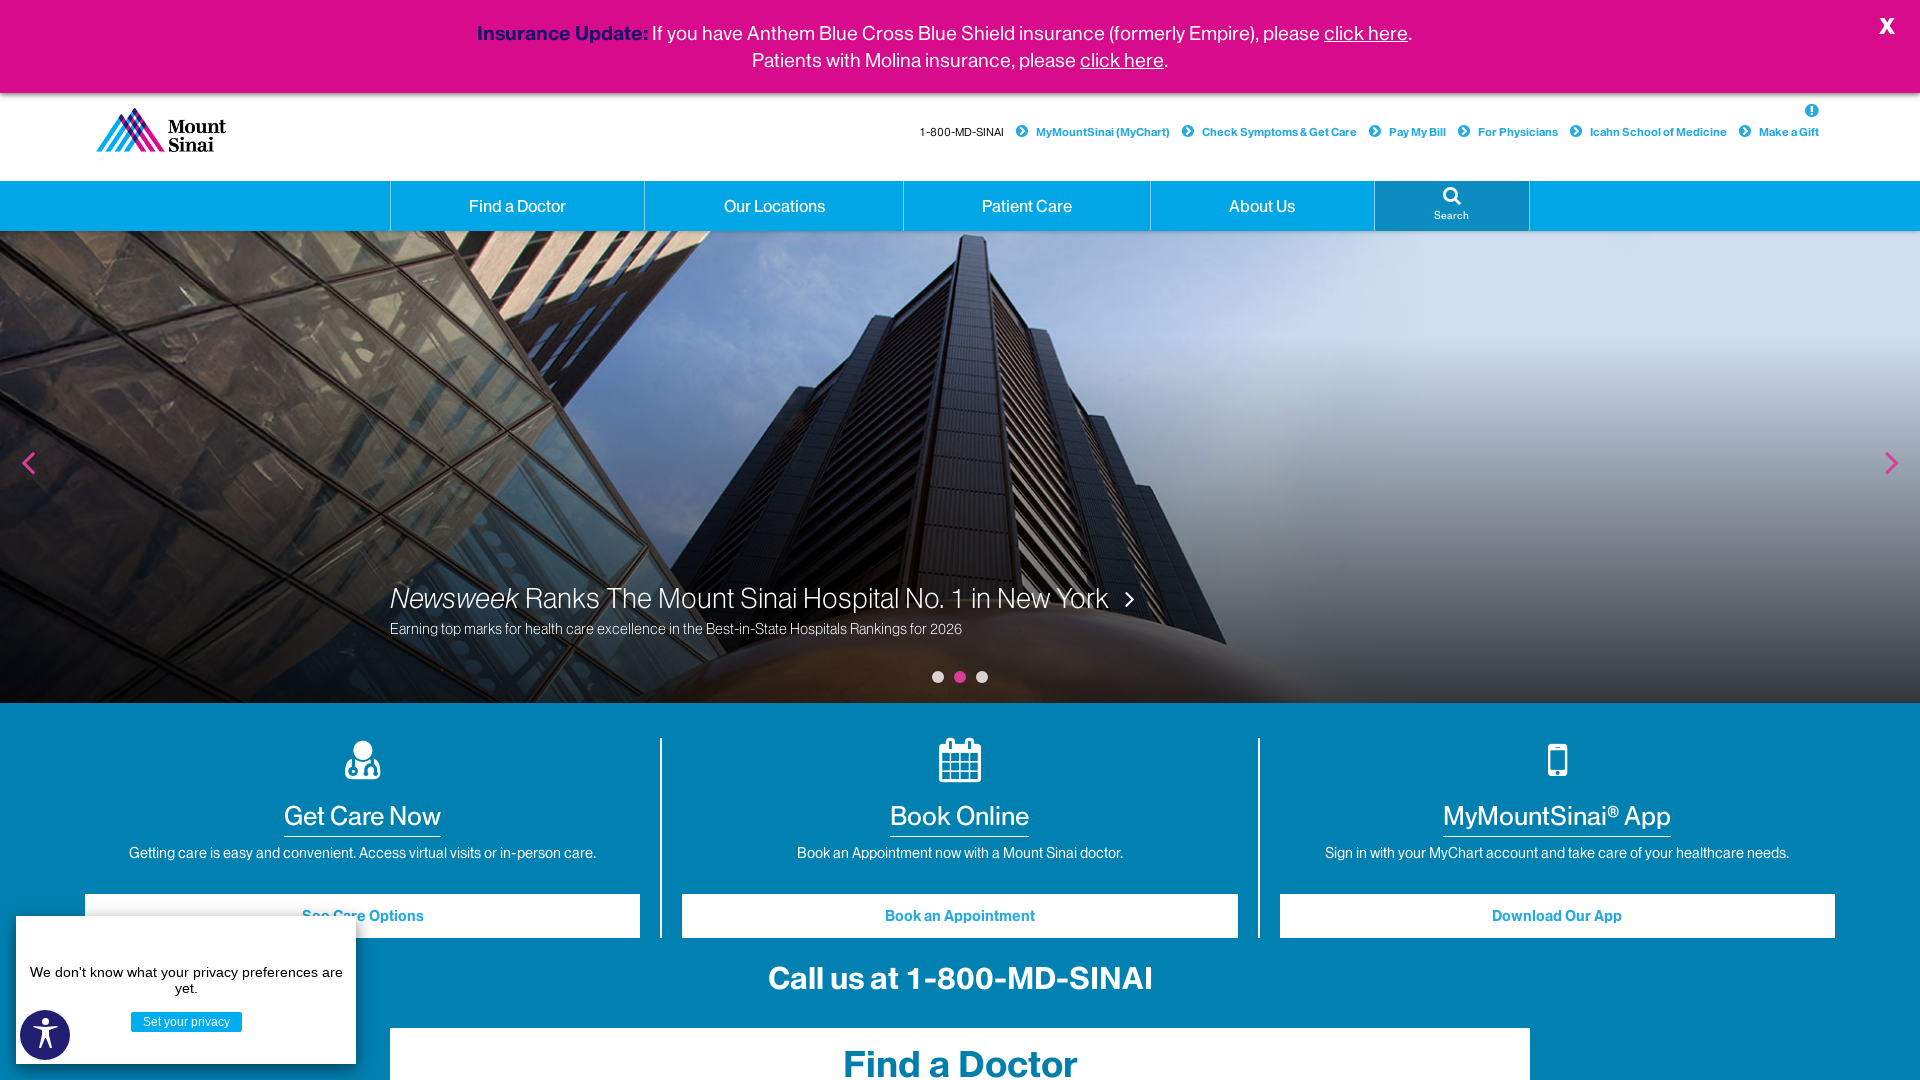